Tests child window handling by clicking a link that opens a new tab, extracting text from the new page, and using it to fill a form field

Starting URL: https://rahulshettyacademy.com/loginpagePractise/

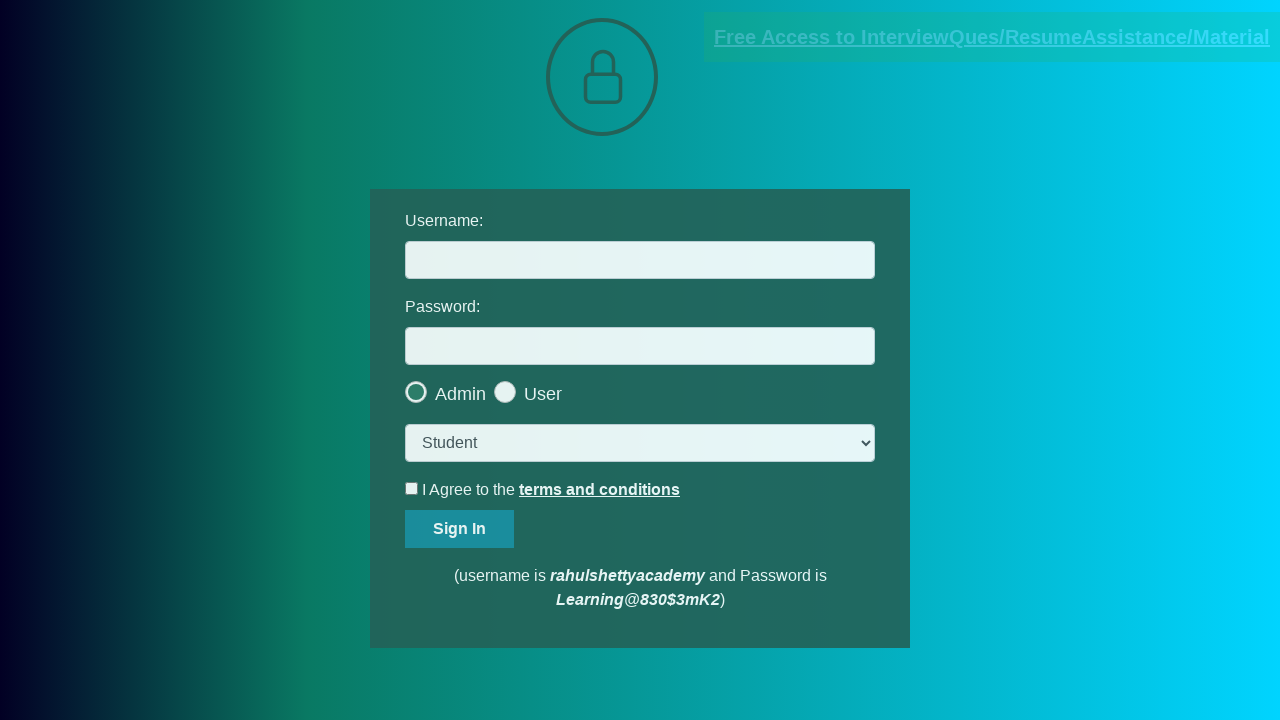

Clicked document request link and new tab opened at (992, 37) on [href*='documents-request']
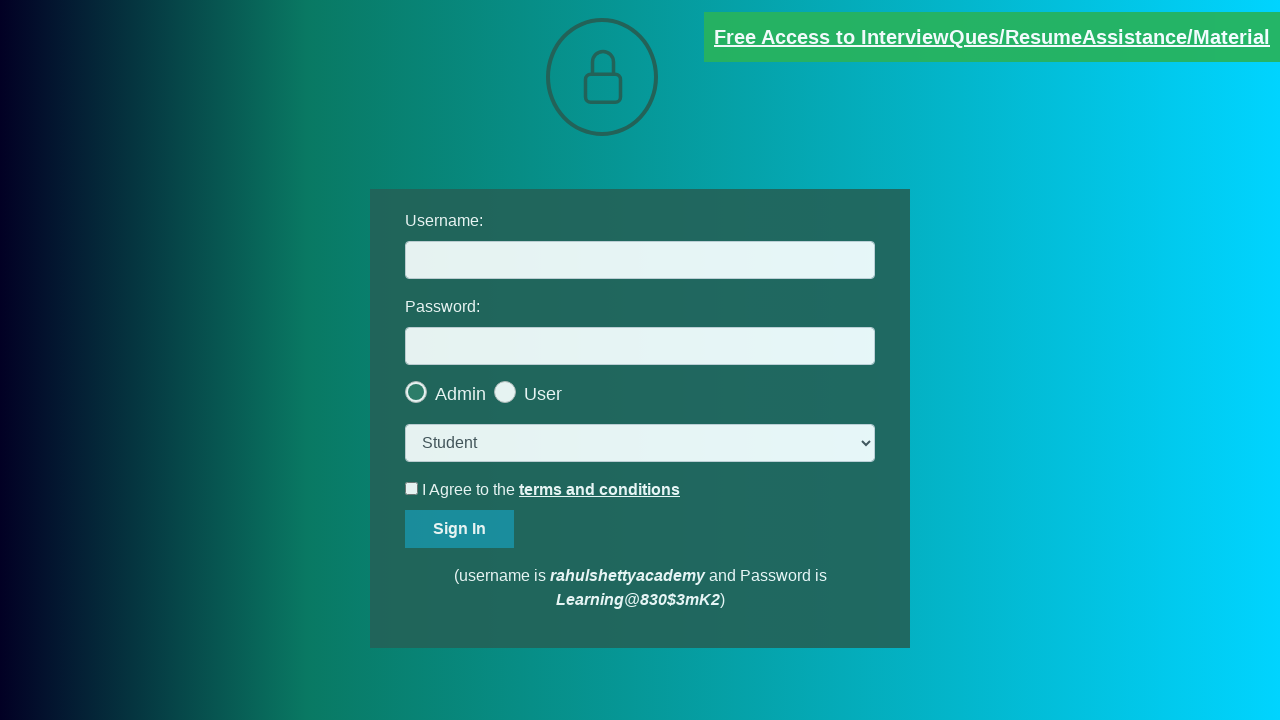

New page loaded successfully
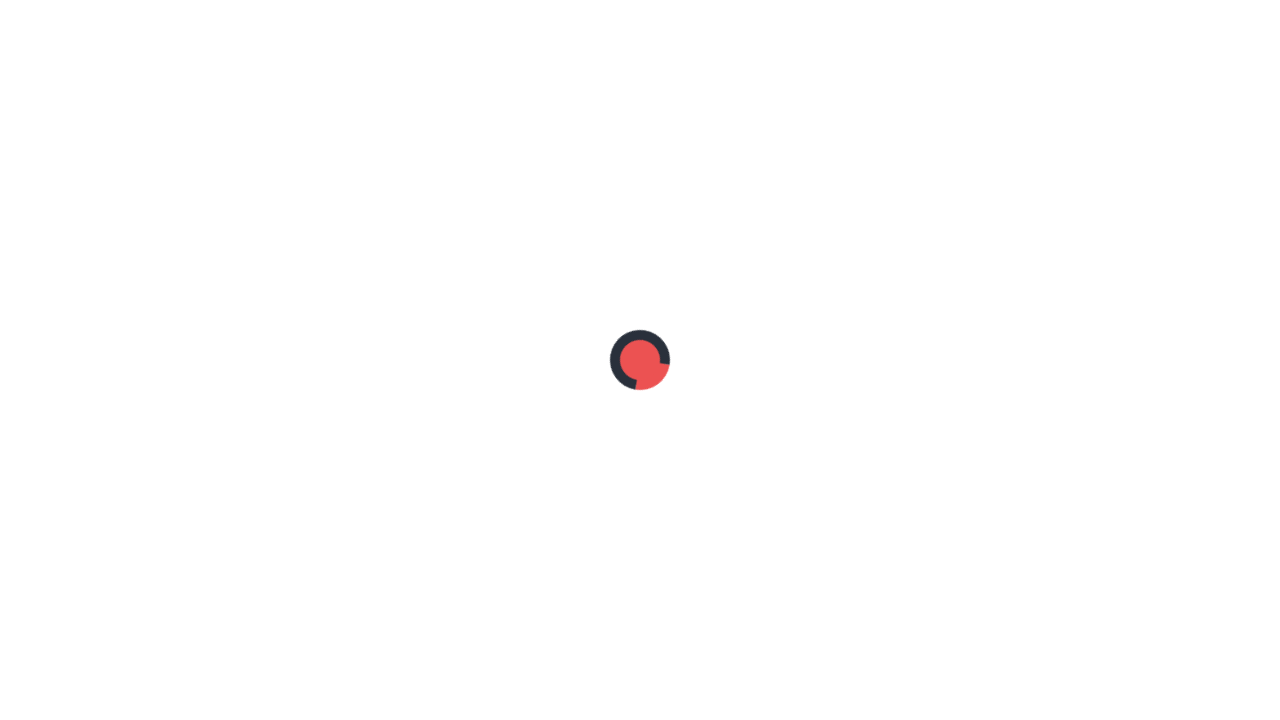

Extracted text from red element in new page
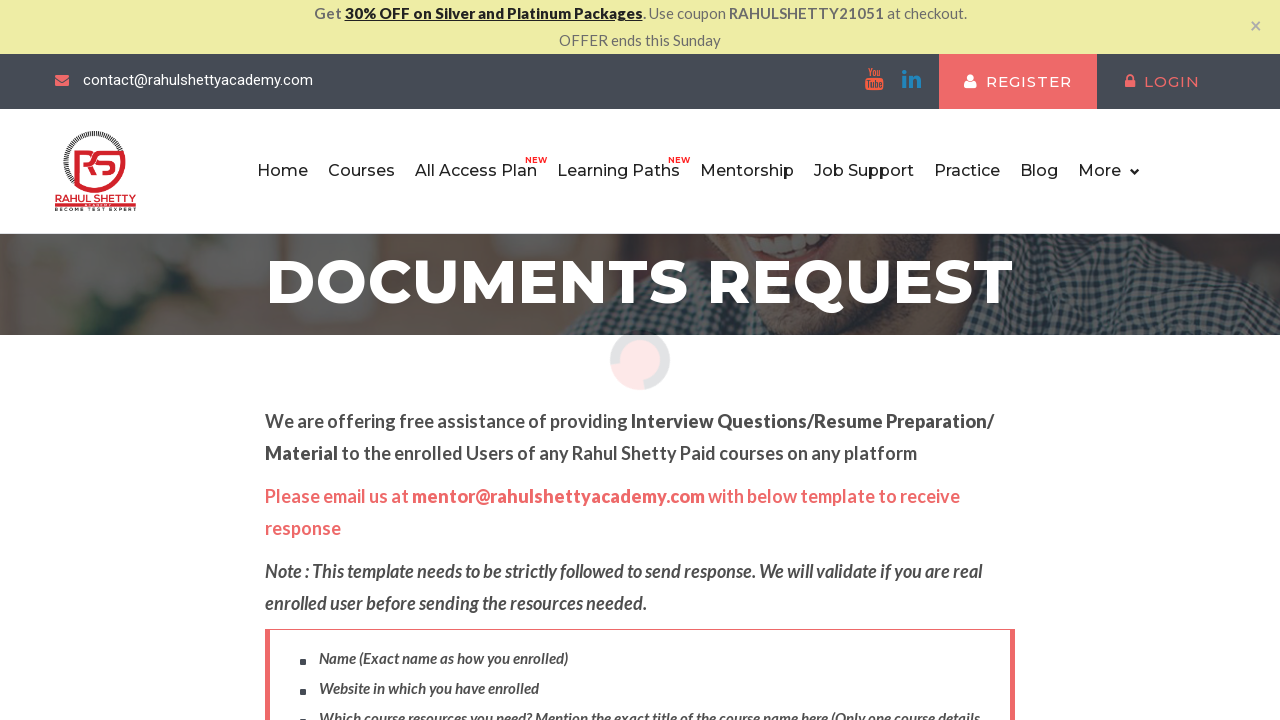

Parsed domain from text: rahulshettyacademy.com
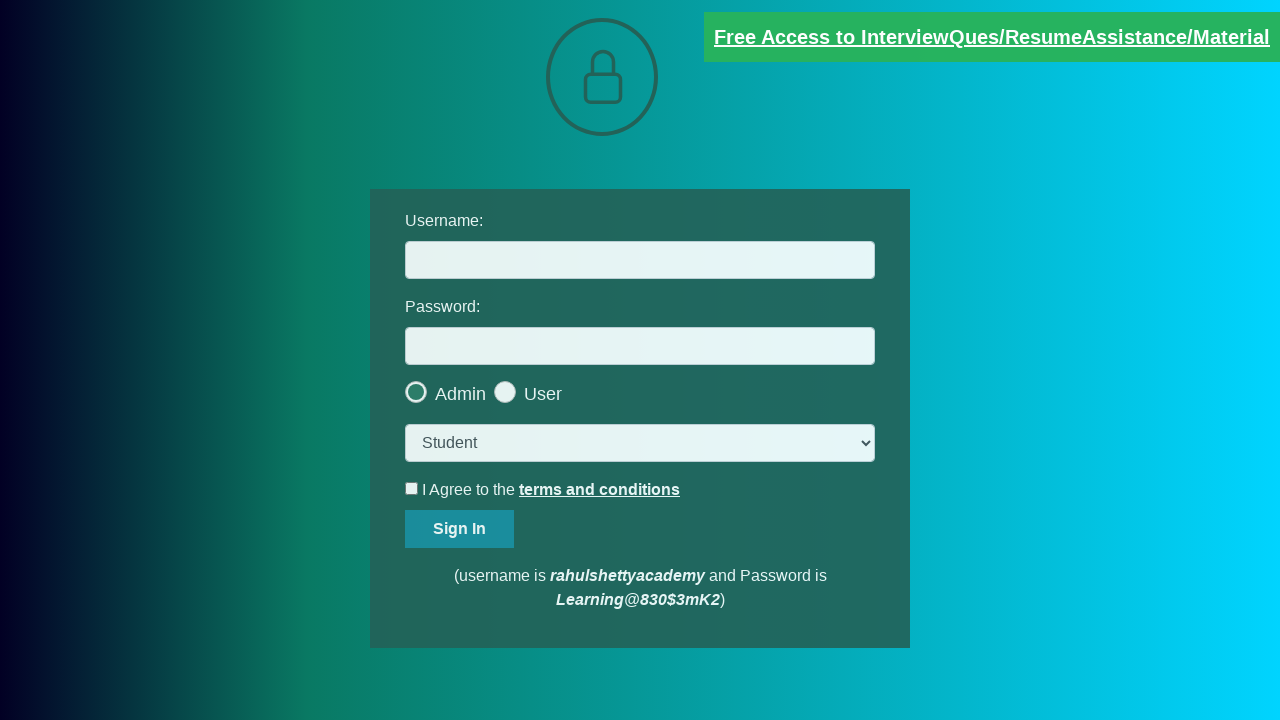

Filled username field with extracted domain: rahulshettyacademy.com on #username
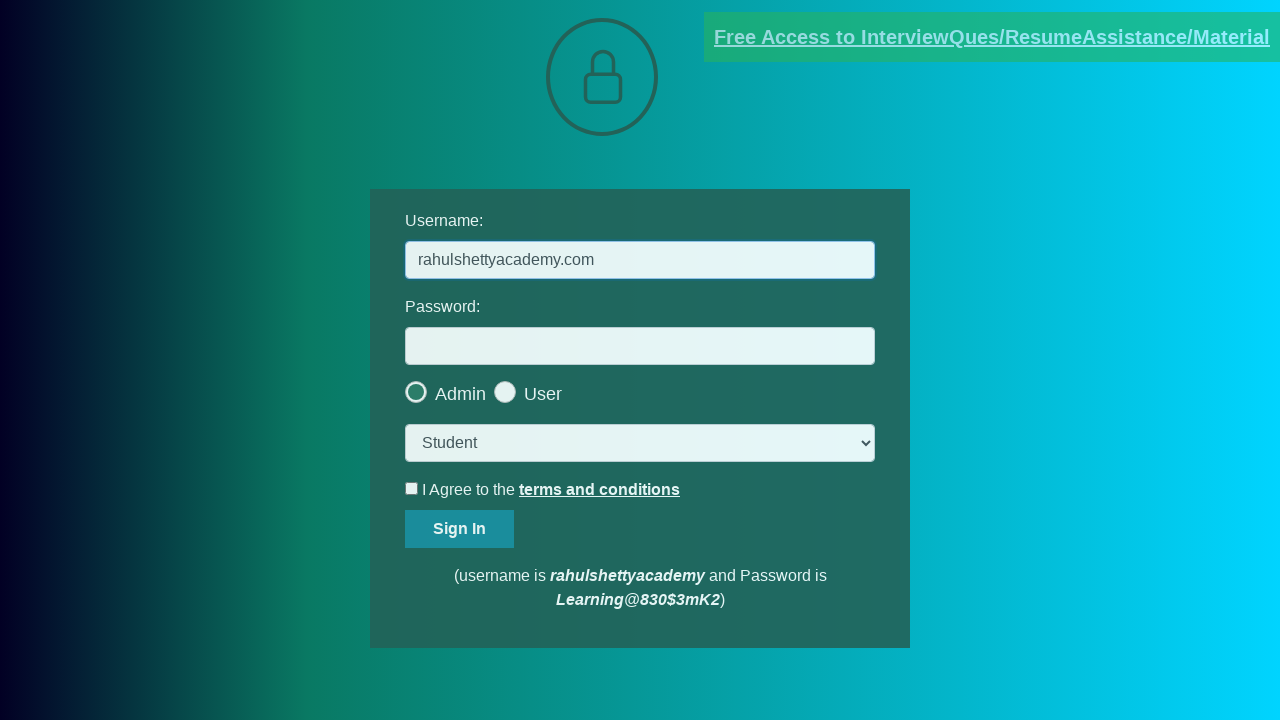

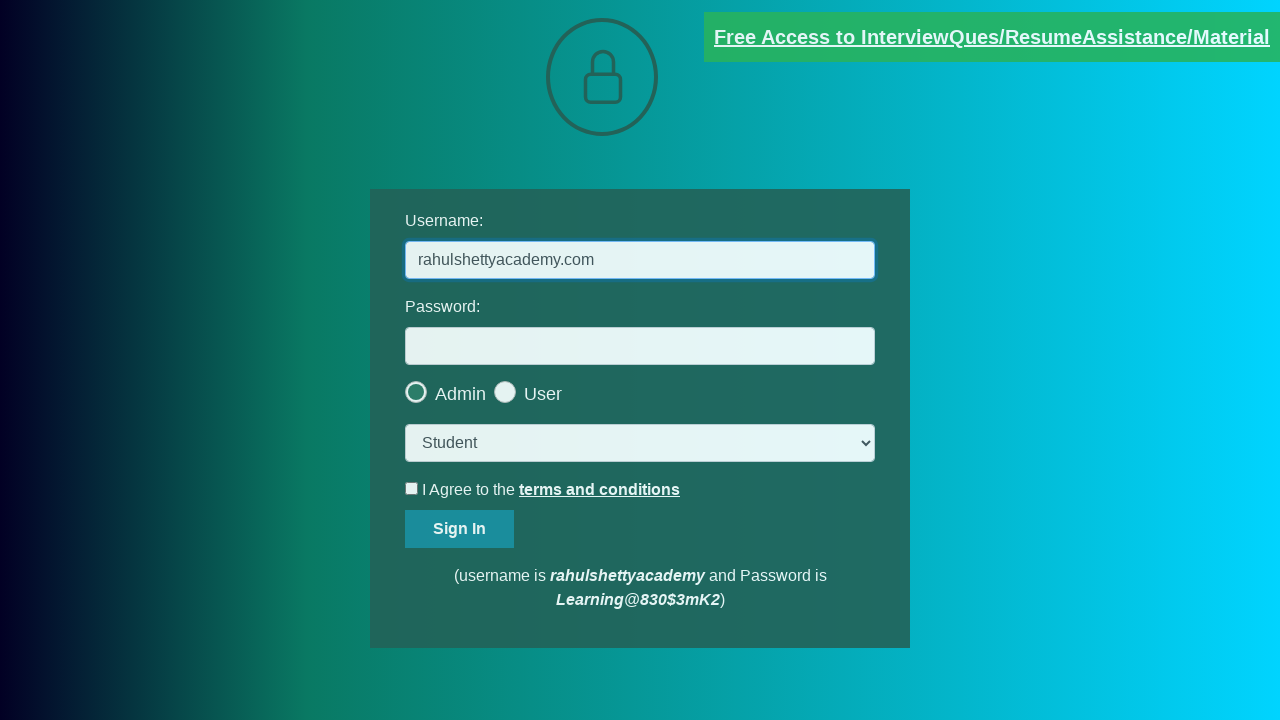